Tests JavaScript prompt dialog functionality by switching to iframe, triggering a prompt alert, entering text, and verifying the result is displayed on the page

Starting URL: https://www.w3schools.com/js/tryit.asp?filename=tryjs_prompt

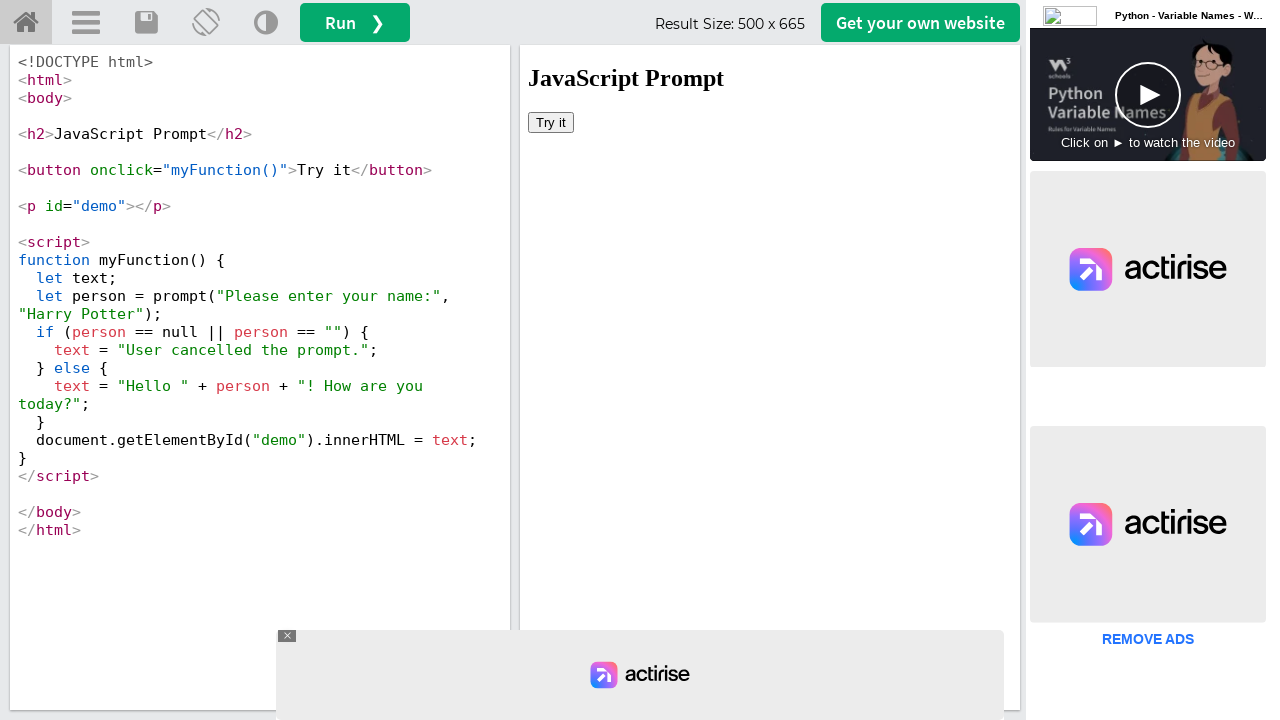

Navigated to W3Schools JavaScript prompt demo page
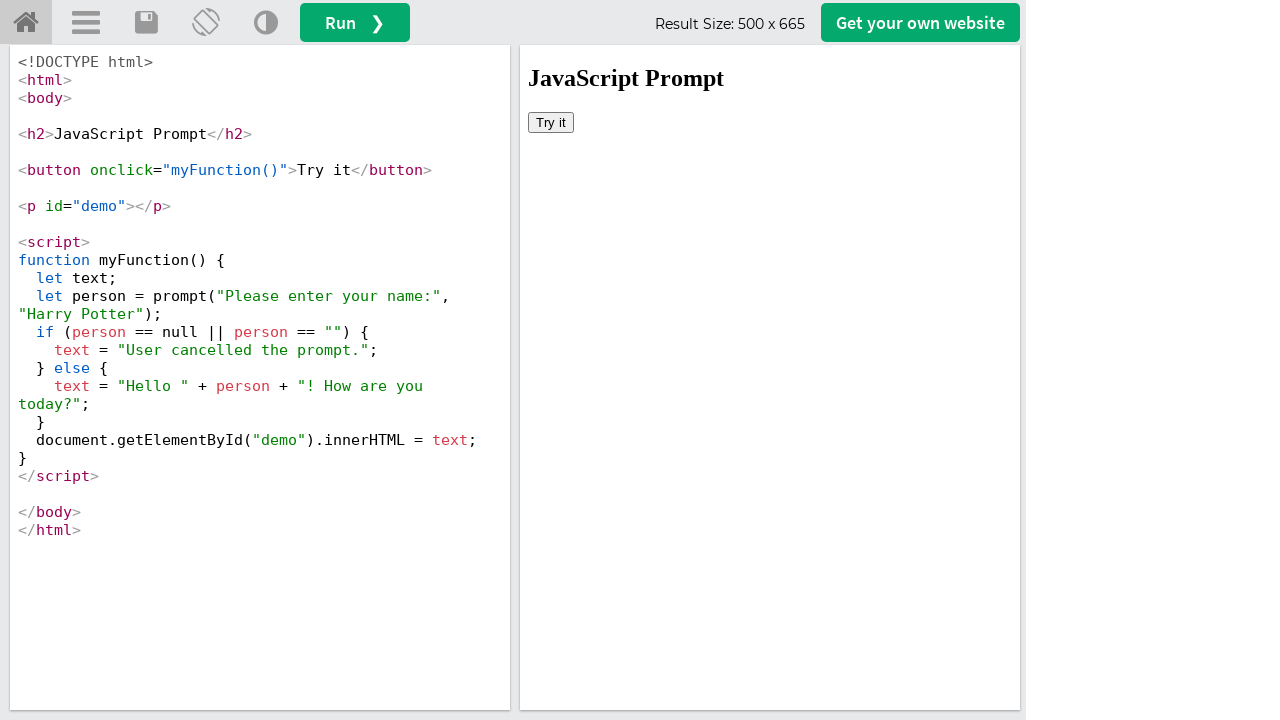

Located iframe containing the demo
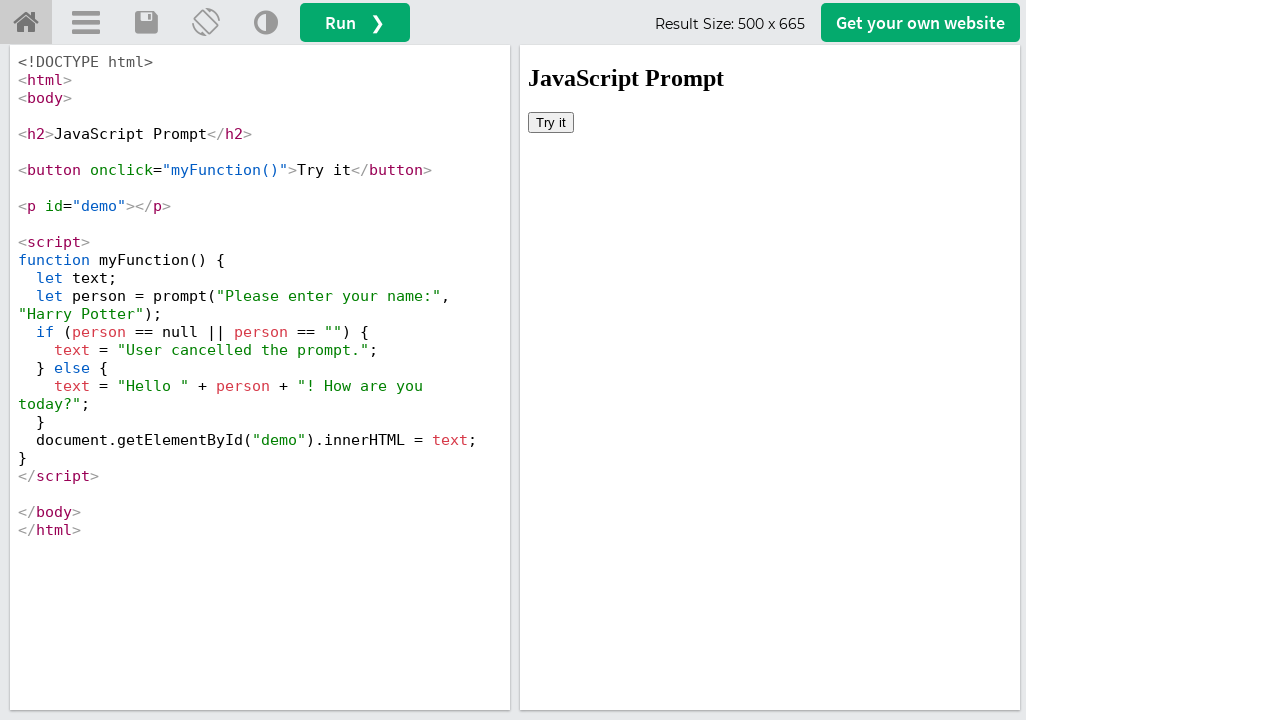

Clicked 'Try it' button to trigger prompt dialog at (551, 122) on iframe[name='iframeResult'] >> internal:control=enter-frame >> xpath=//button[co
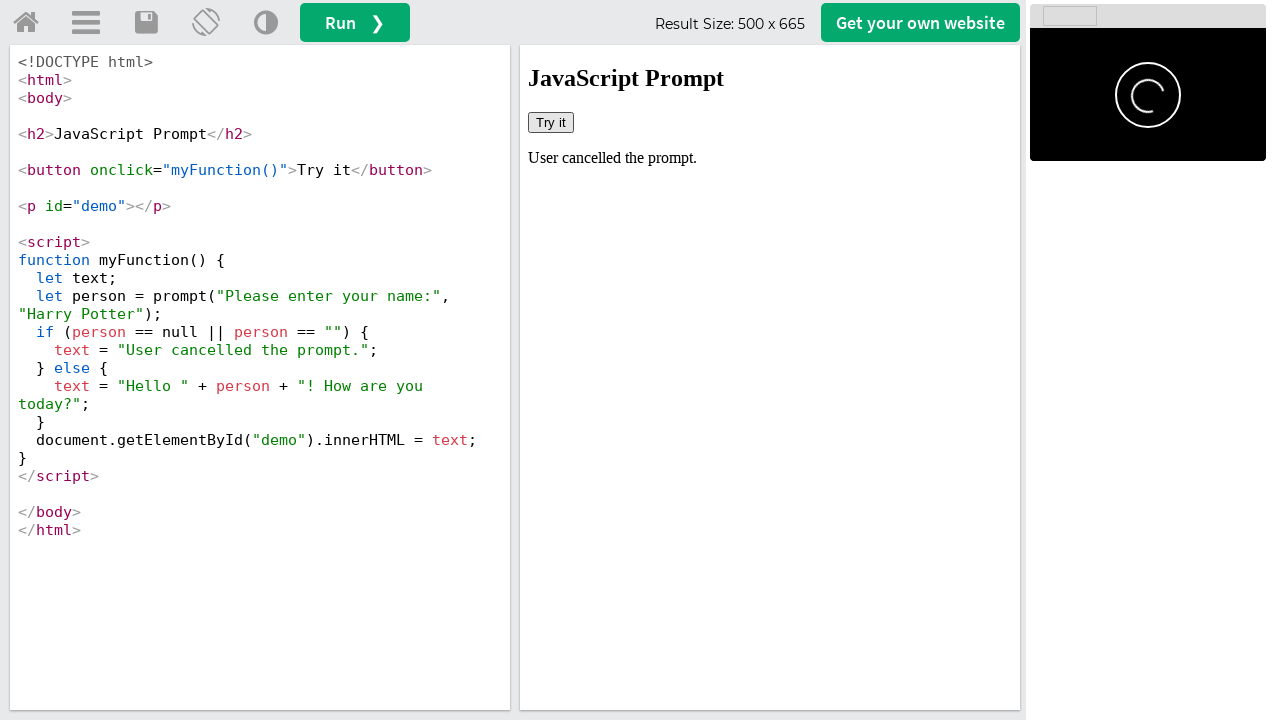

Set up dialog handler to accept prompt with text 'Harry Potter'
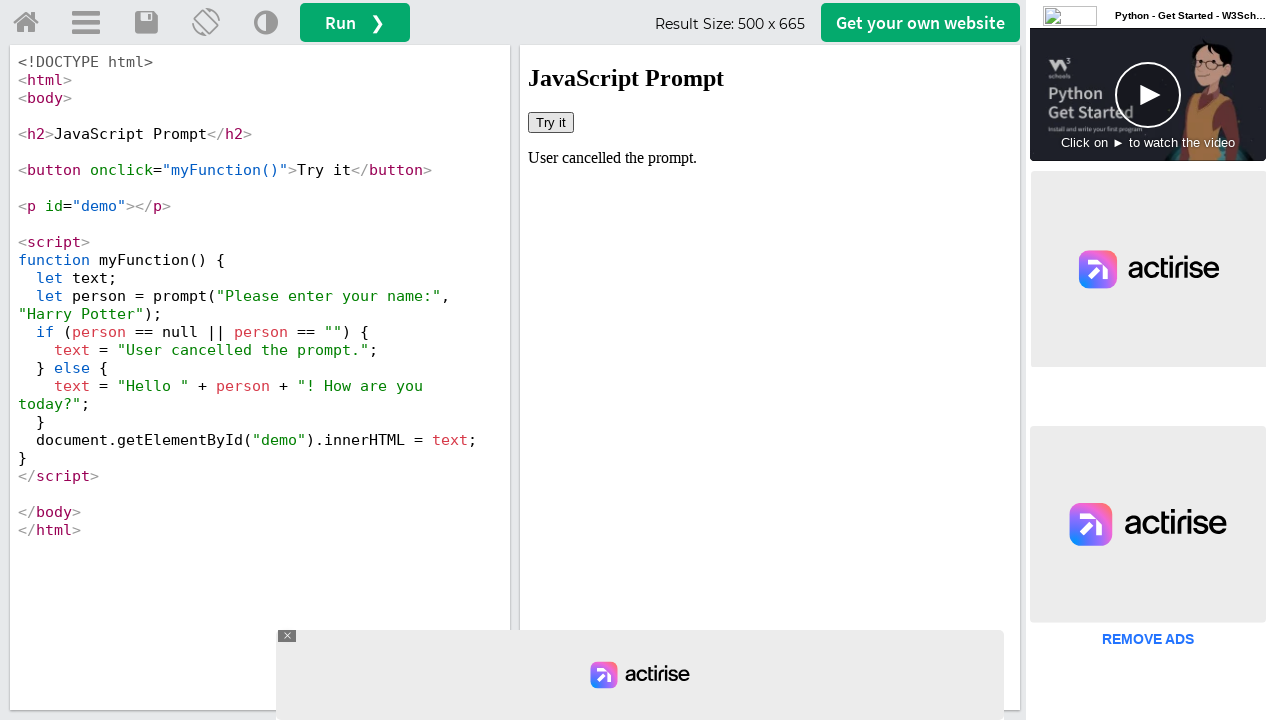

Retrieved result text from demo element: 'User cancelled the prompt.'
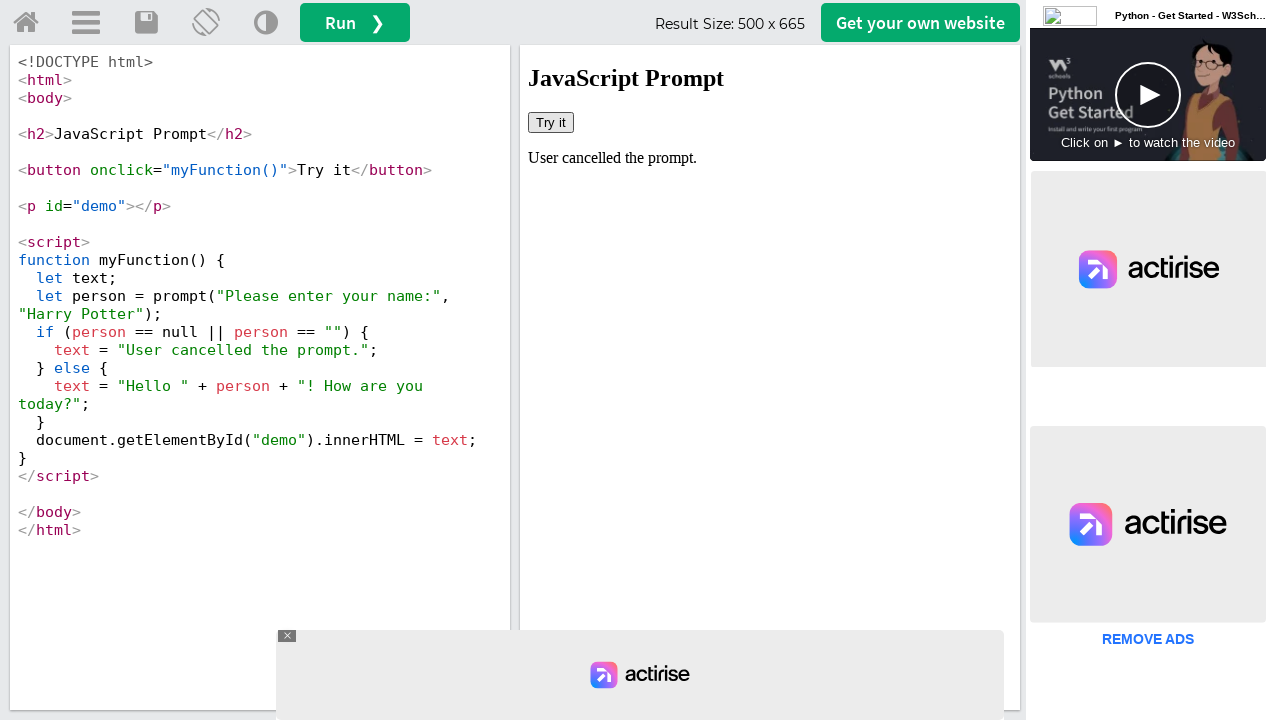

Printed result text to console
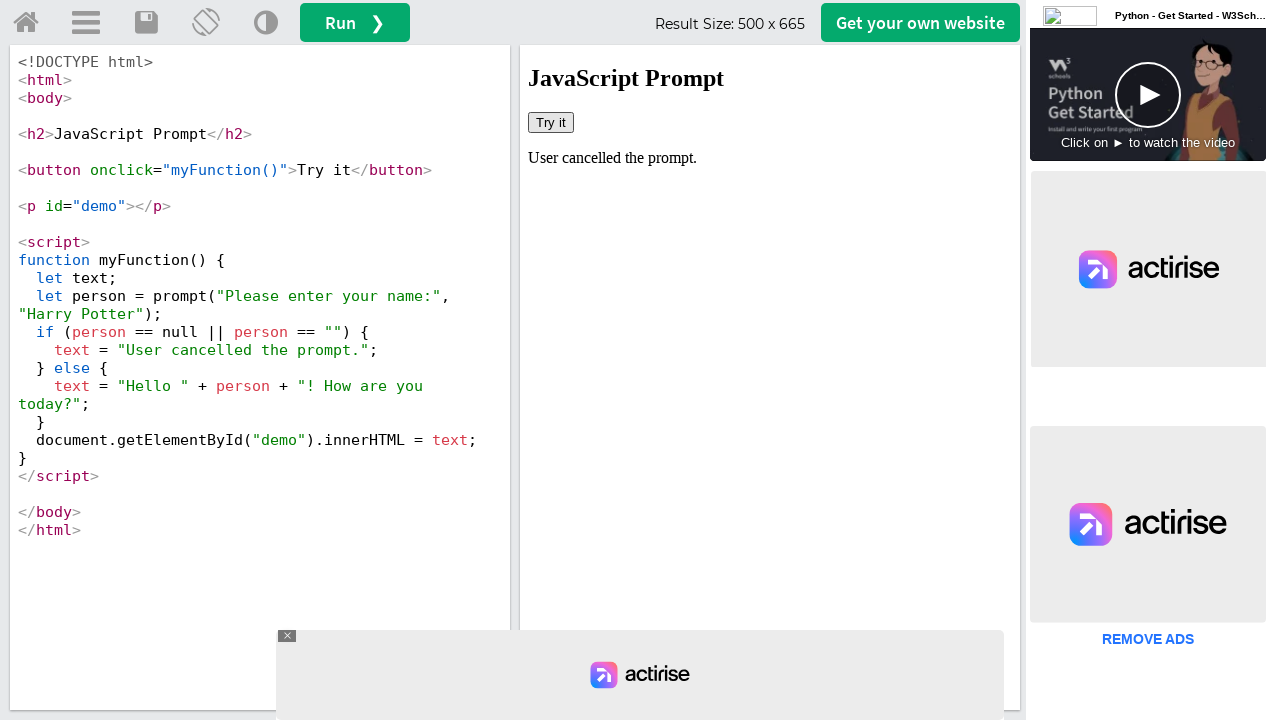

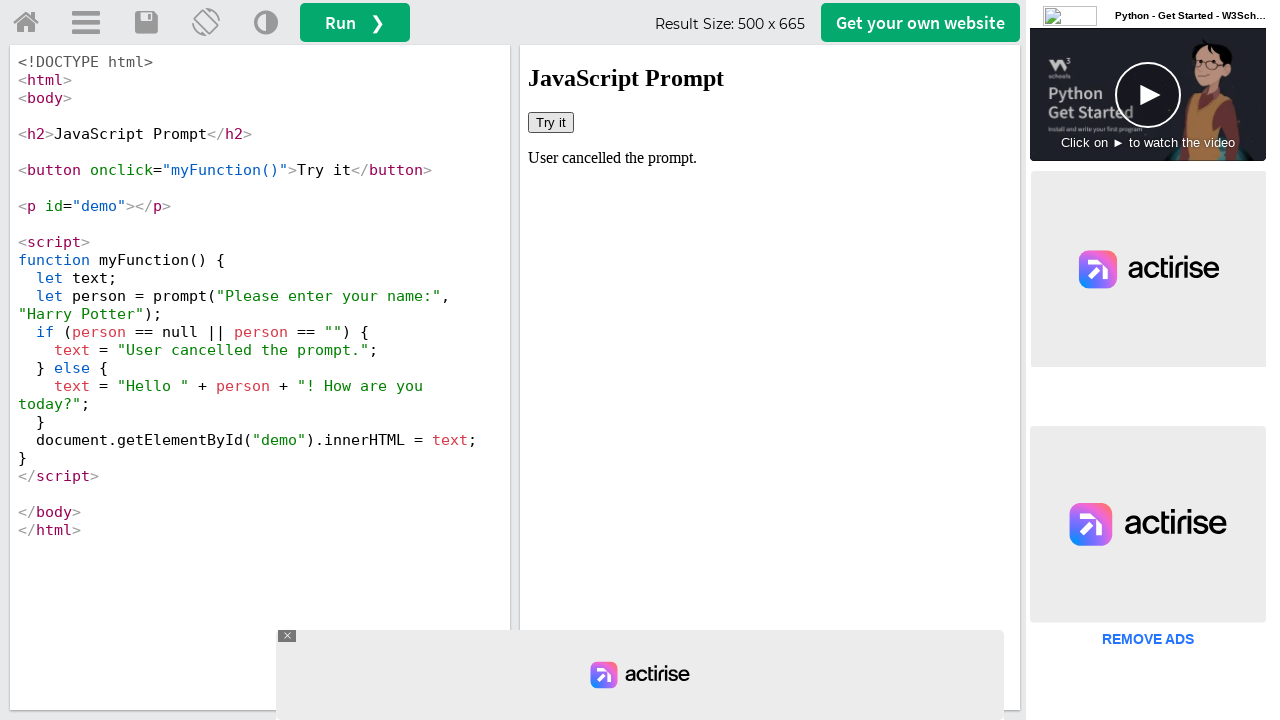